Tests form interaction by filling an input field using a CSS selector that targets a sibling element following a strong tag within a form group.

Starting URL: https://formy-project.herokuapp.com/form

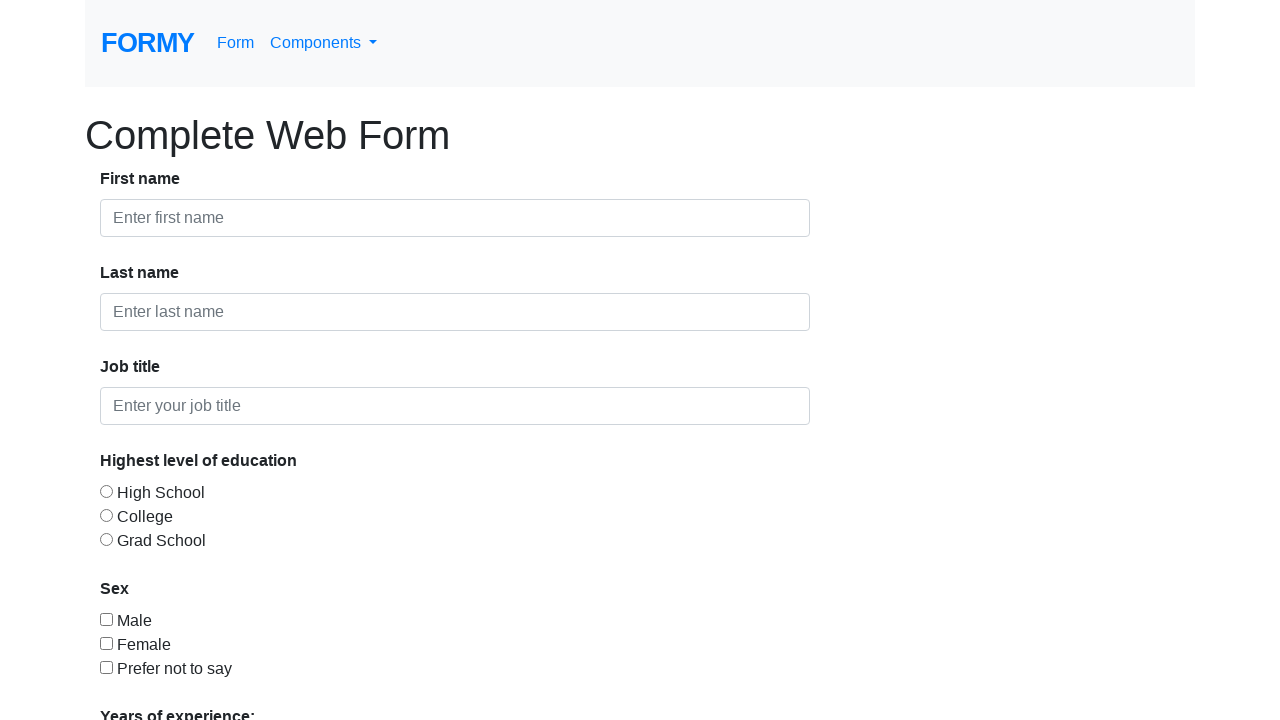

Filled input field using CSS adjacent sibling selector (input following strong tag) with 'following sibblings' on div.form-group > div:nth-of-type(2) strong + input
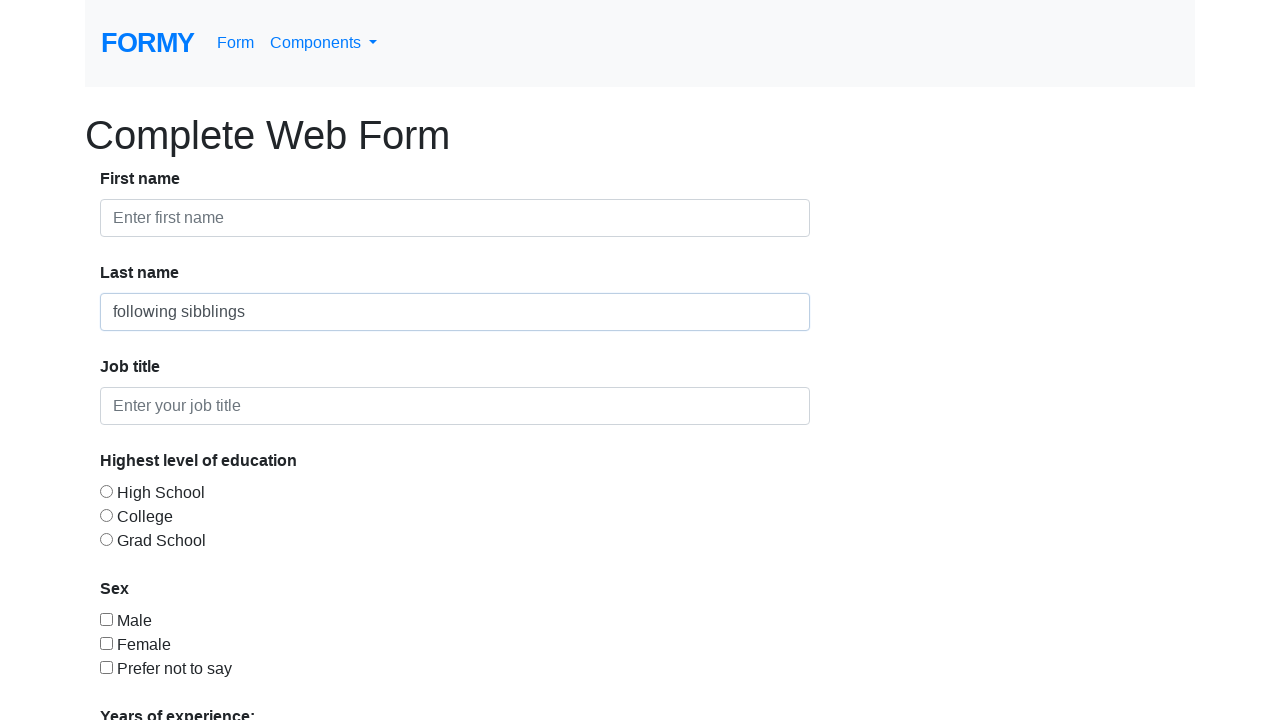

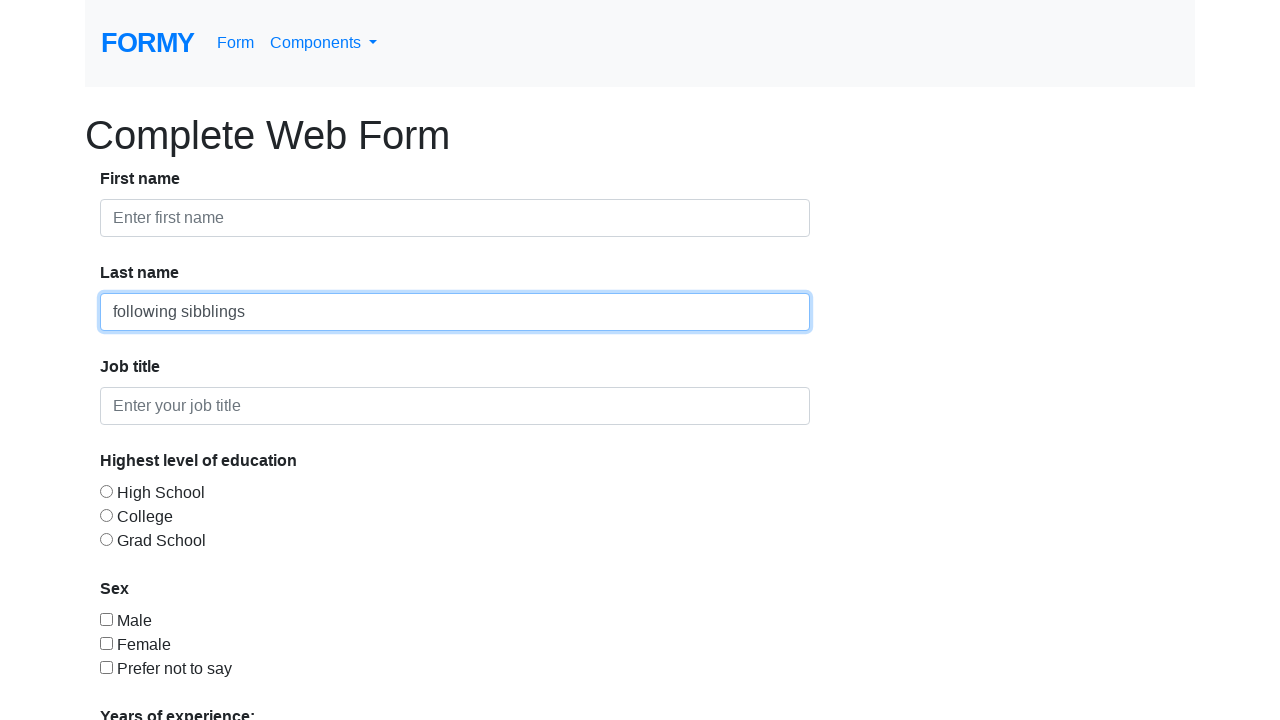